Tests checkbox functionality by verifying initial state and toggling checkbox selections

Starting URL: https://the-internet.herokuapp.com/checkboxes

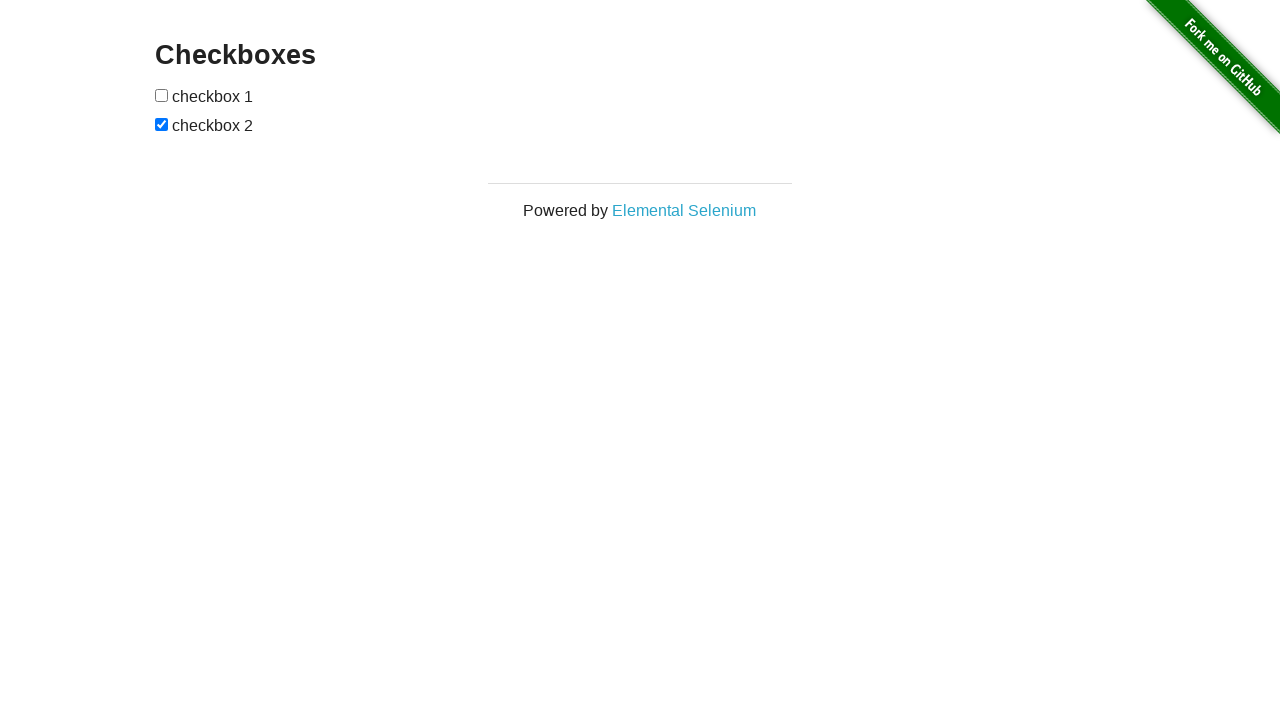

Located second checkbox element
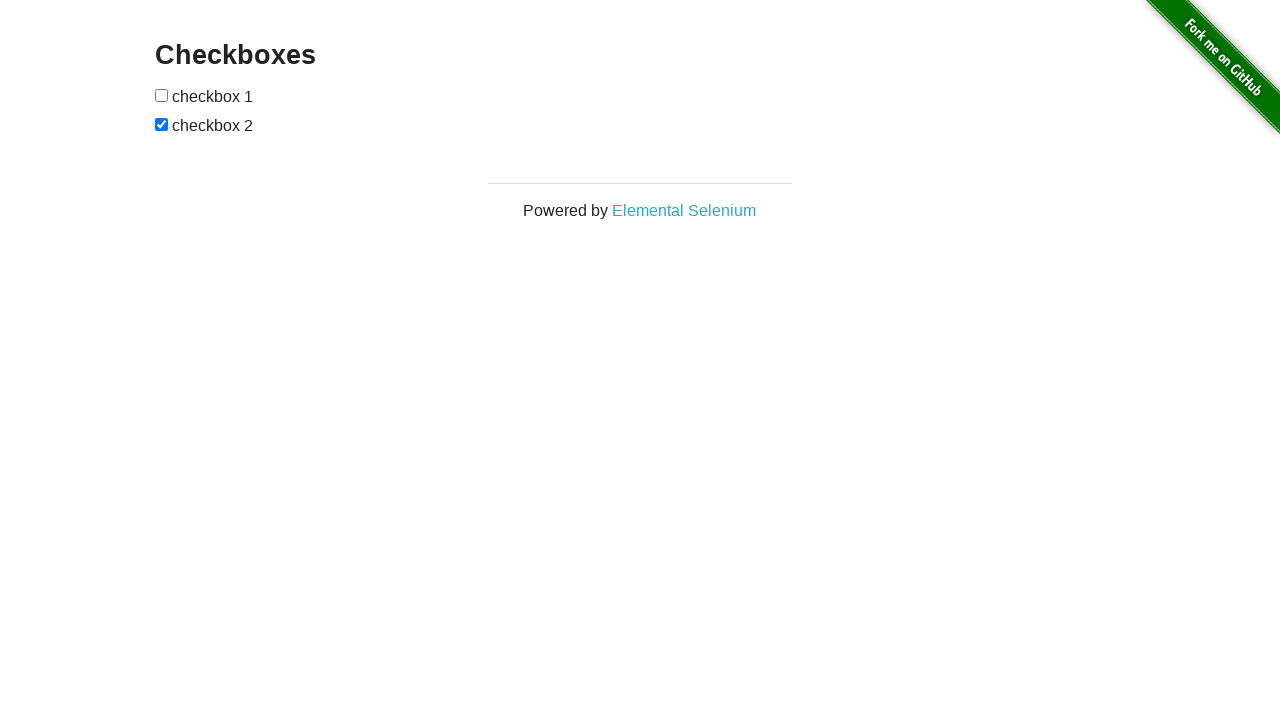

Verified second checkbox is initially checked
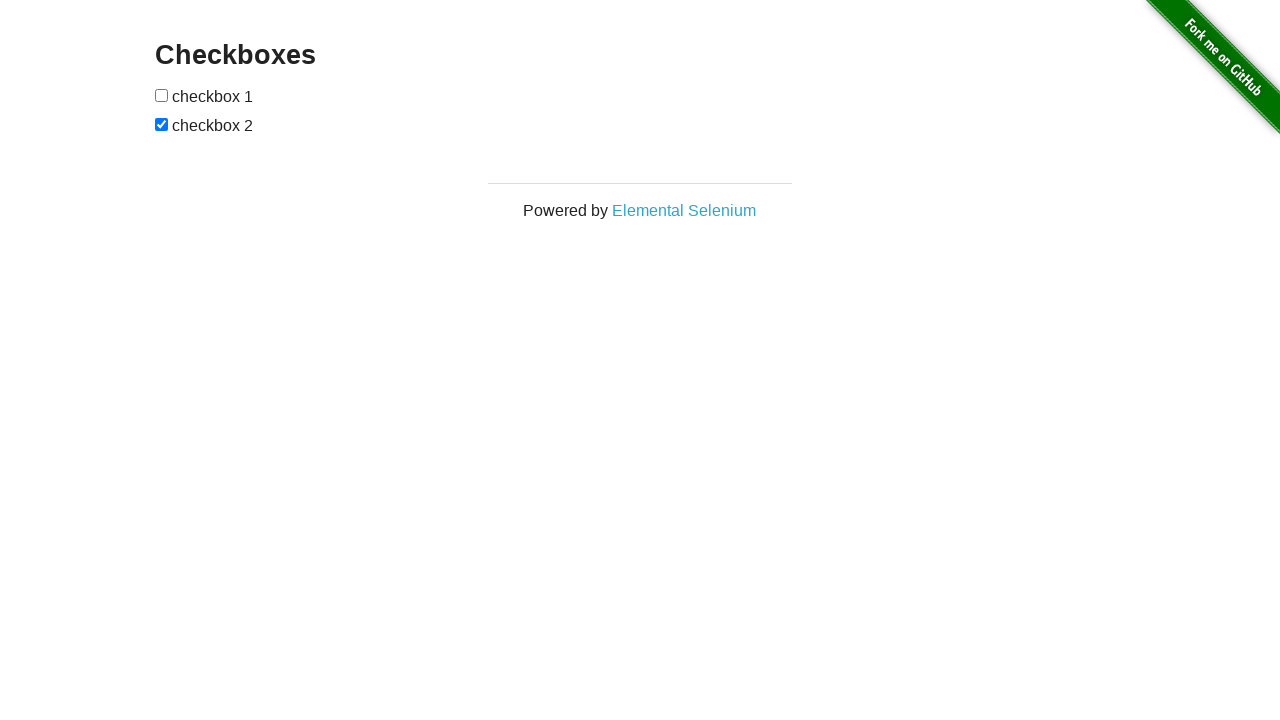

Clicked first checkbox to toggle it at (162, 95) on (//input)[1]
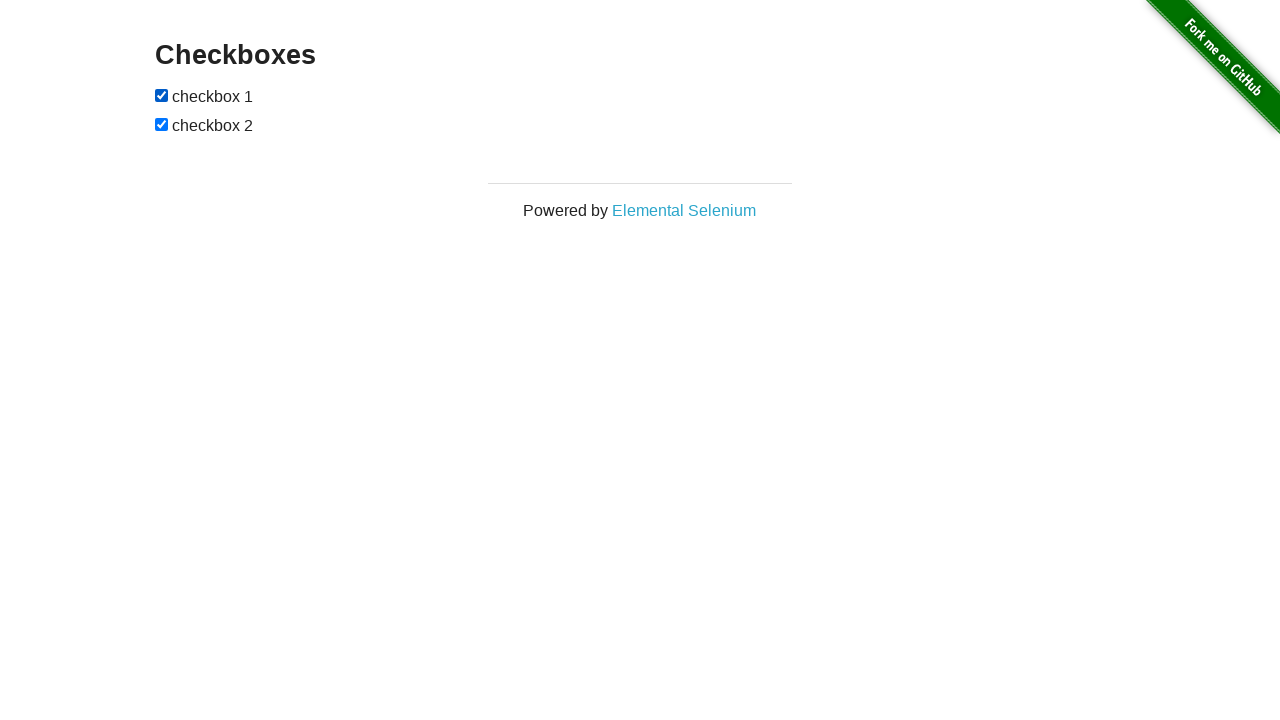

Located first checkbox element
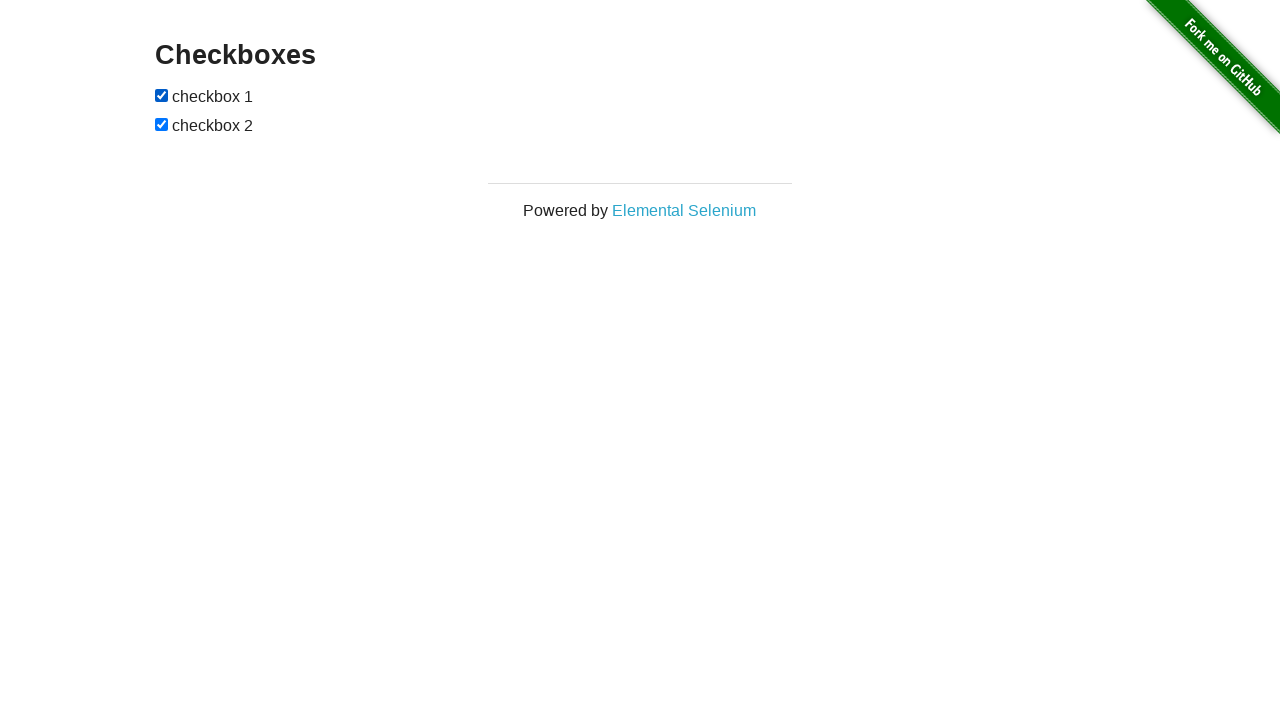

Verified first checkbox is now checked
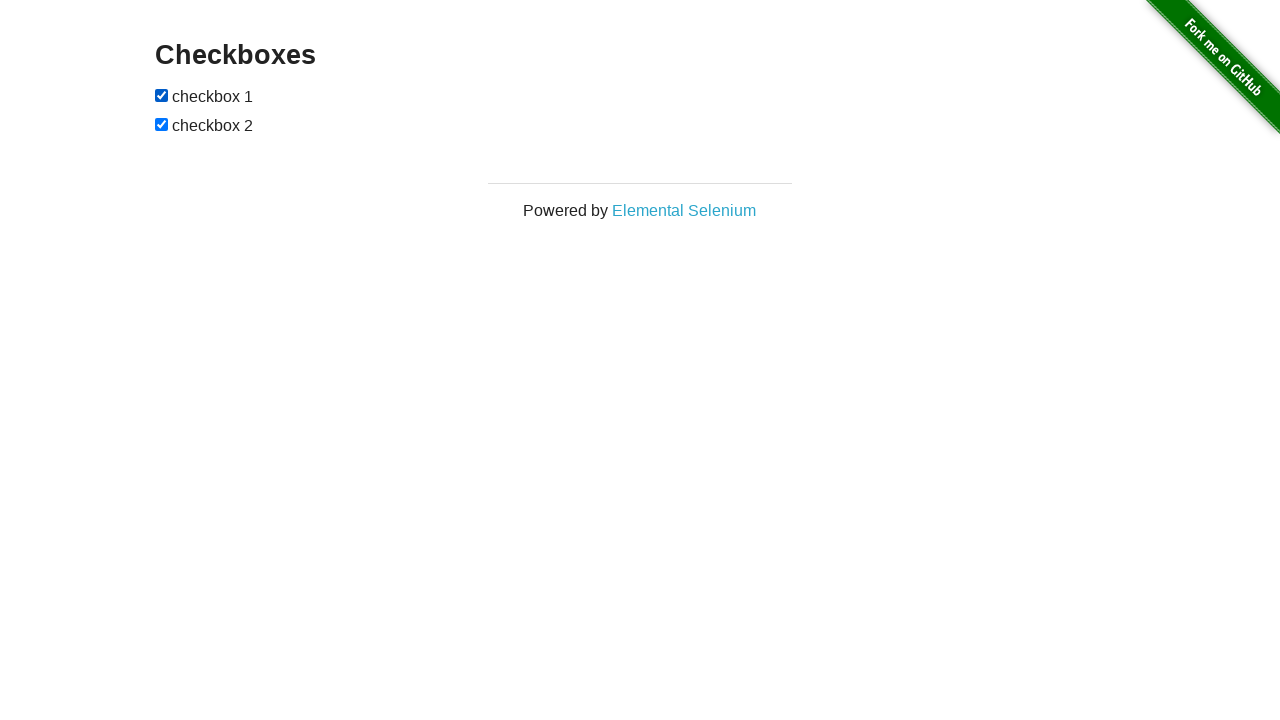

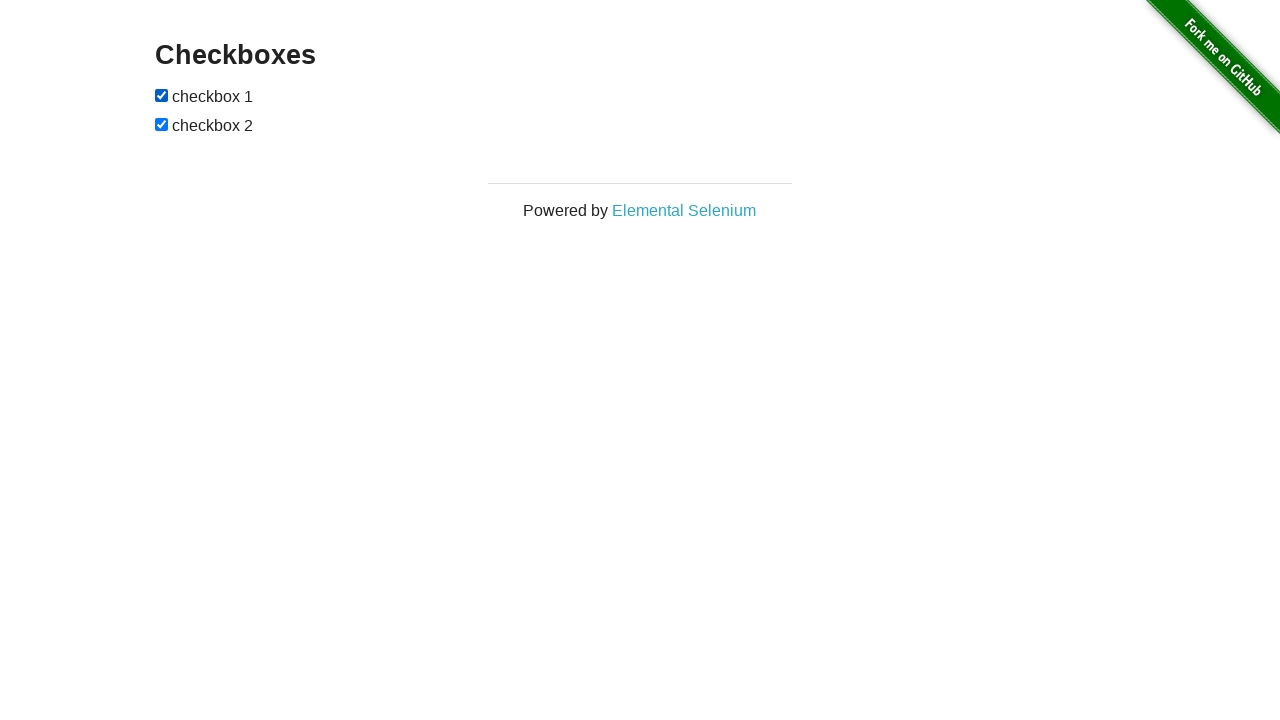